Tests the radio button functionality in the contact us section by selecting the "Yes" radio button for T3C membership.

Starting URL: https://cbarnc.github.io/Group3-repo-projects/

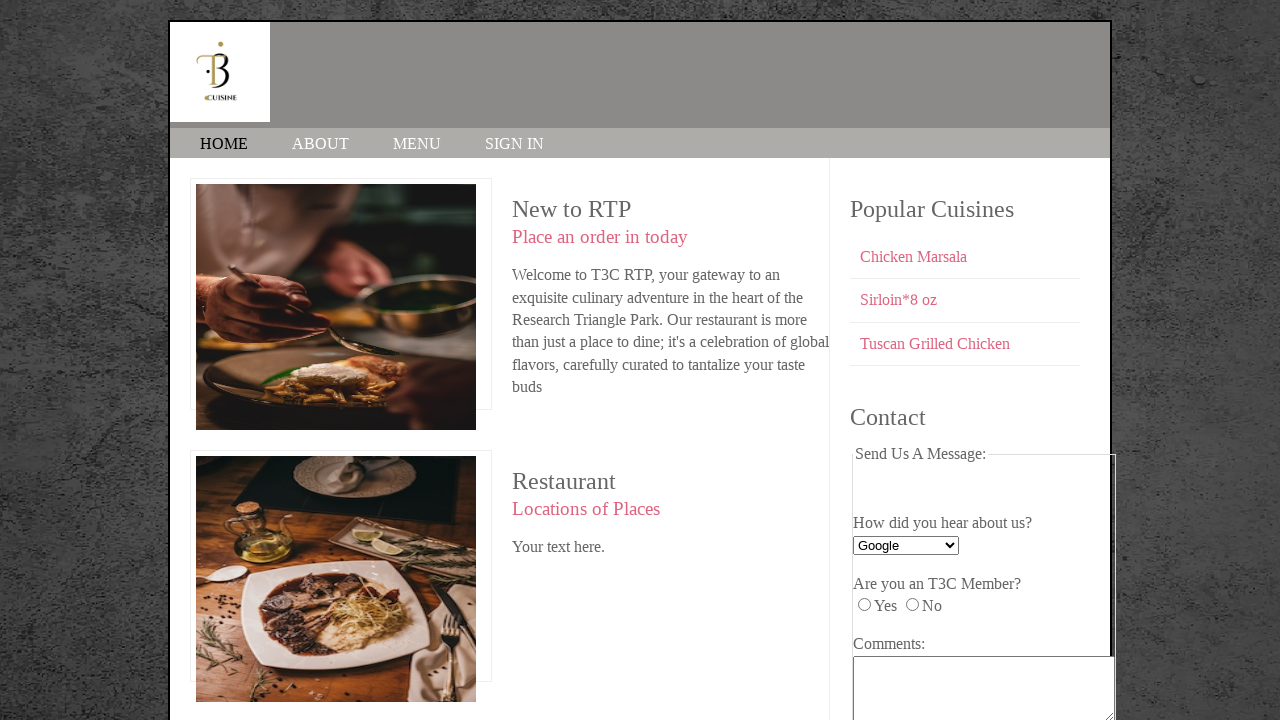

Clicked 'Yes' radio button for T3C membership question at (864, 605) on input[name='T3C_member'][value='yes']
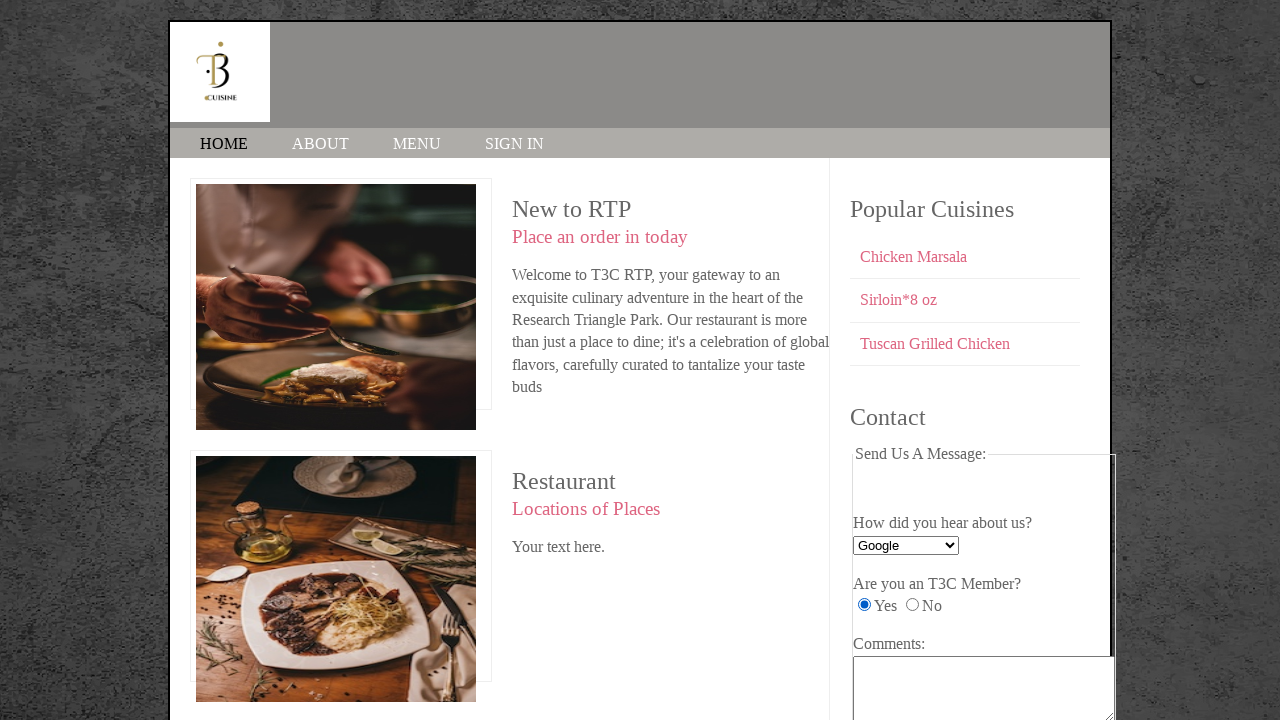

Verified that 'Yes' radio button for T3C membership is checked
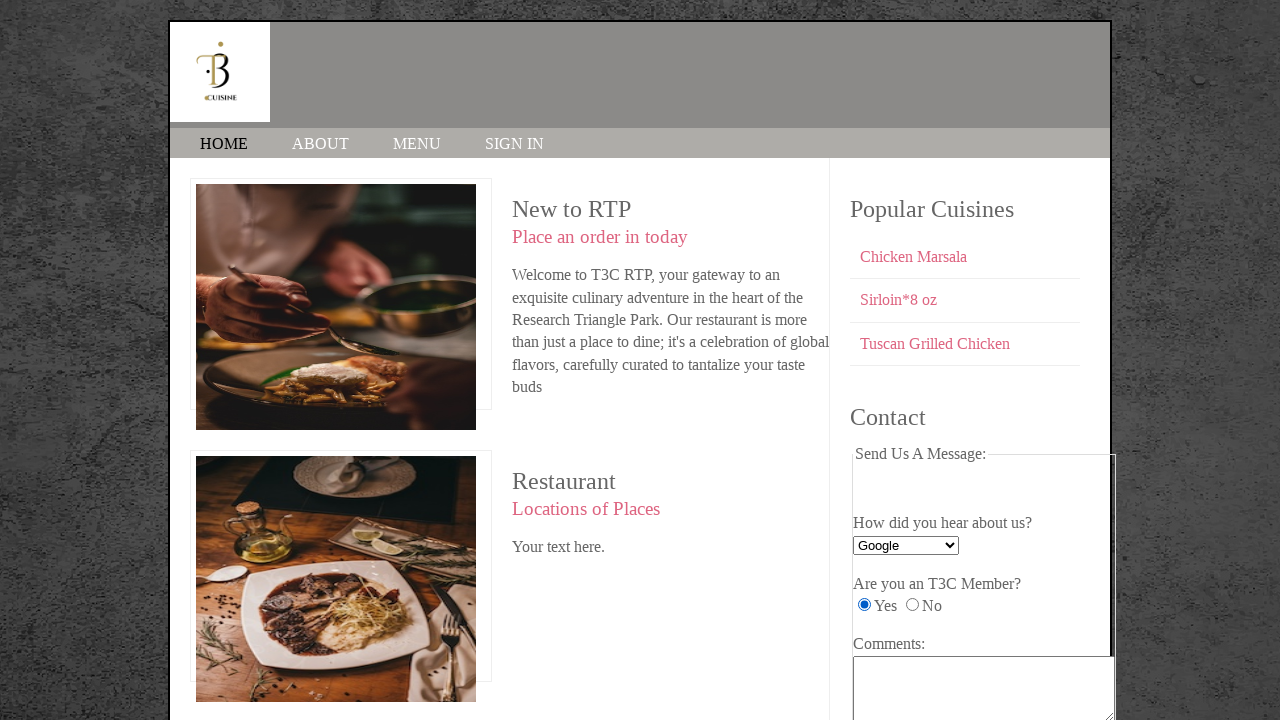

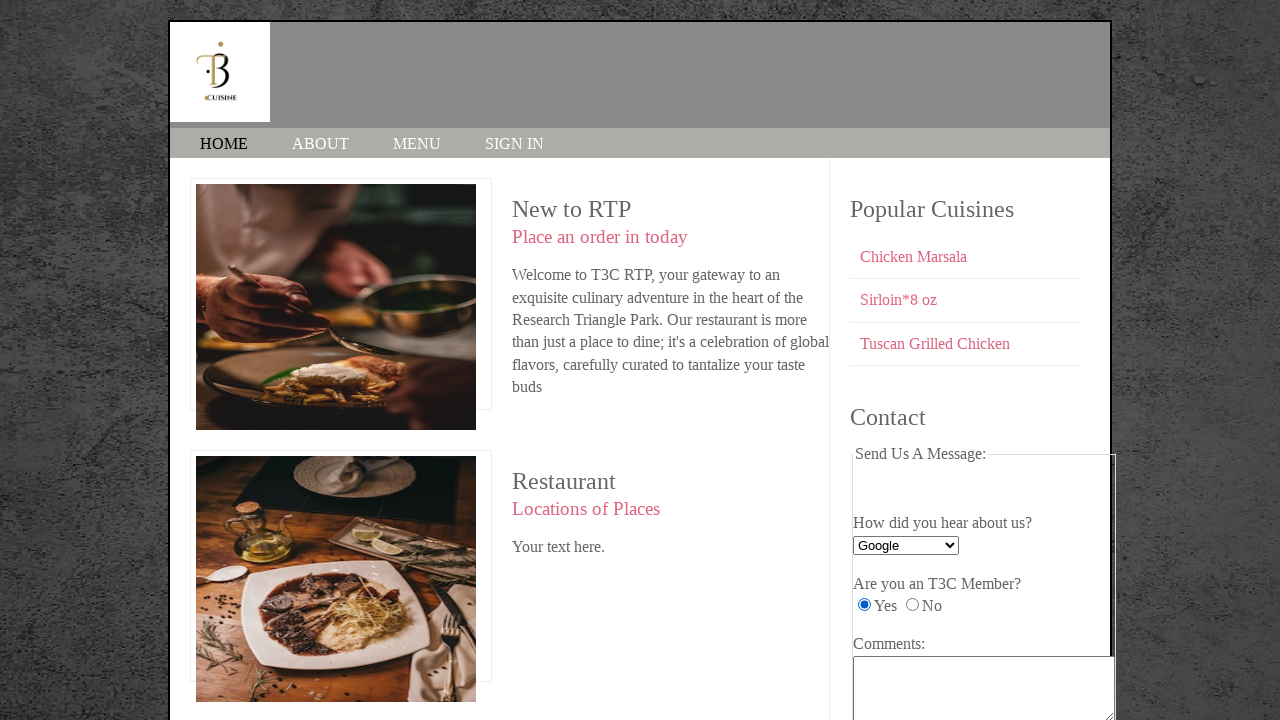